Tests registration form submission by filling in first name, last name, and email fields, then verifying successful registration message appears.

Starting URL: http://suninjuly.github.io/registration1.html

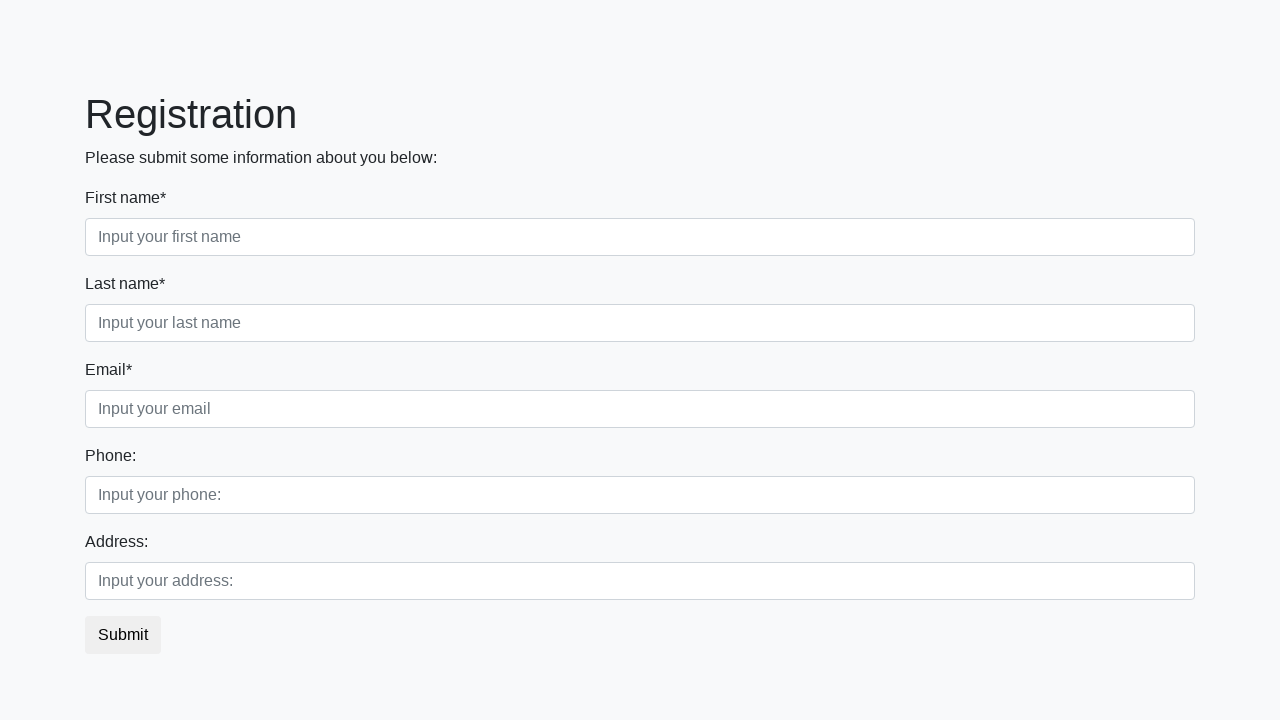

Filled first name field with 'Kirill' on .first_block .form-control.first
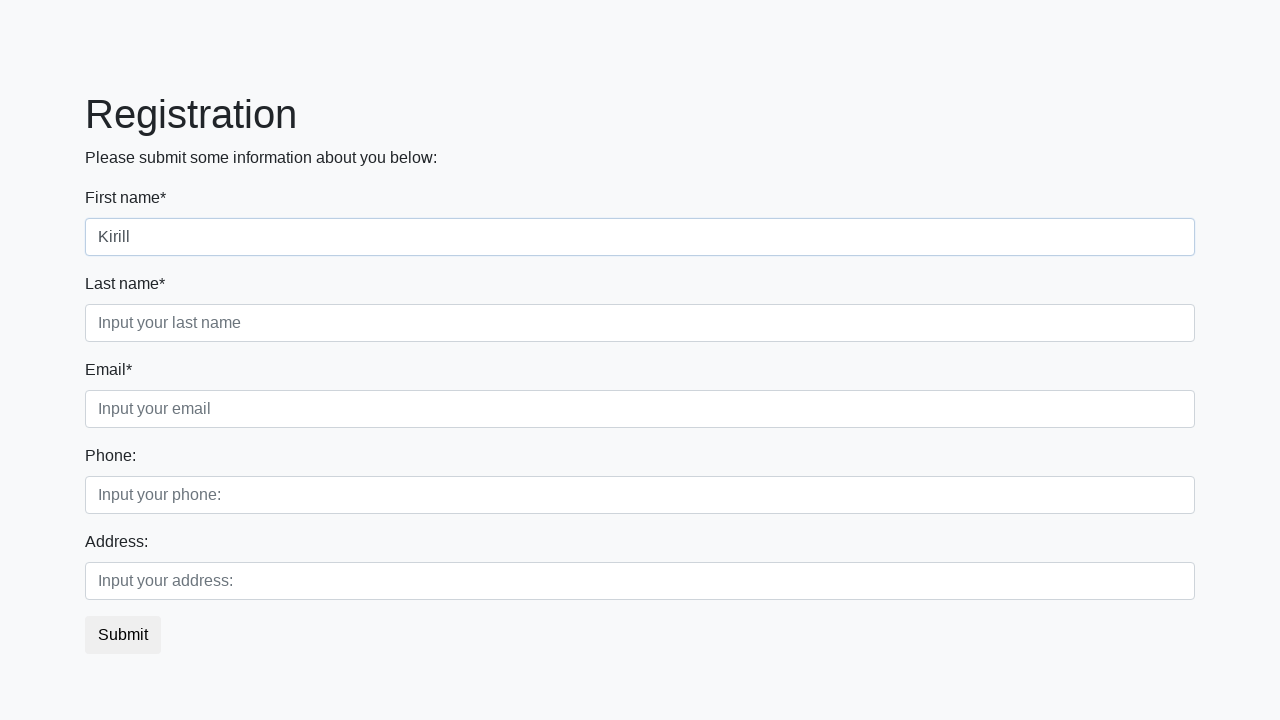

Filled last name field with 'Anoshko' on .first_block .form-control.second
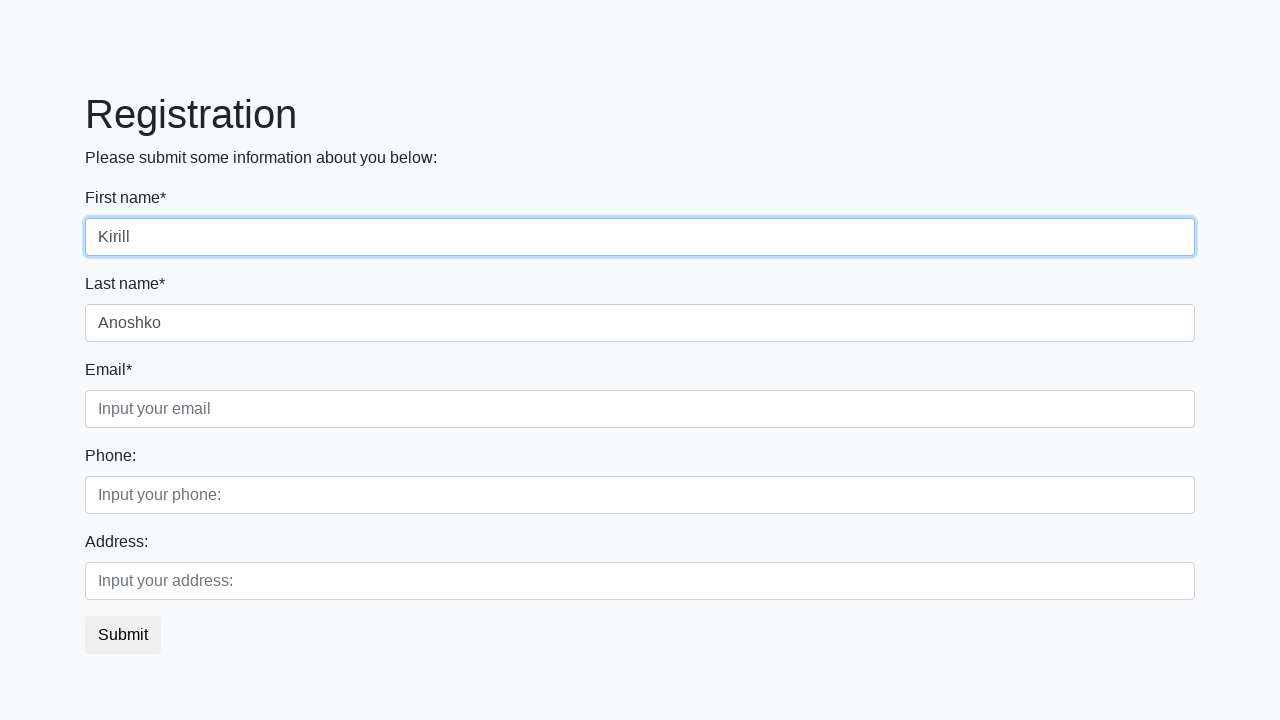

Filled email field with 'akw98@ya.ru' on .first_block .form-control.third
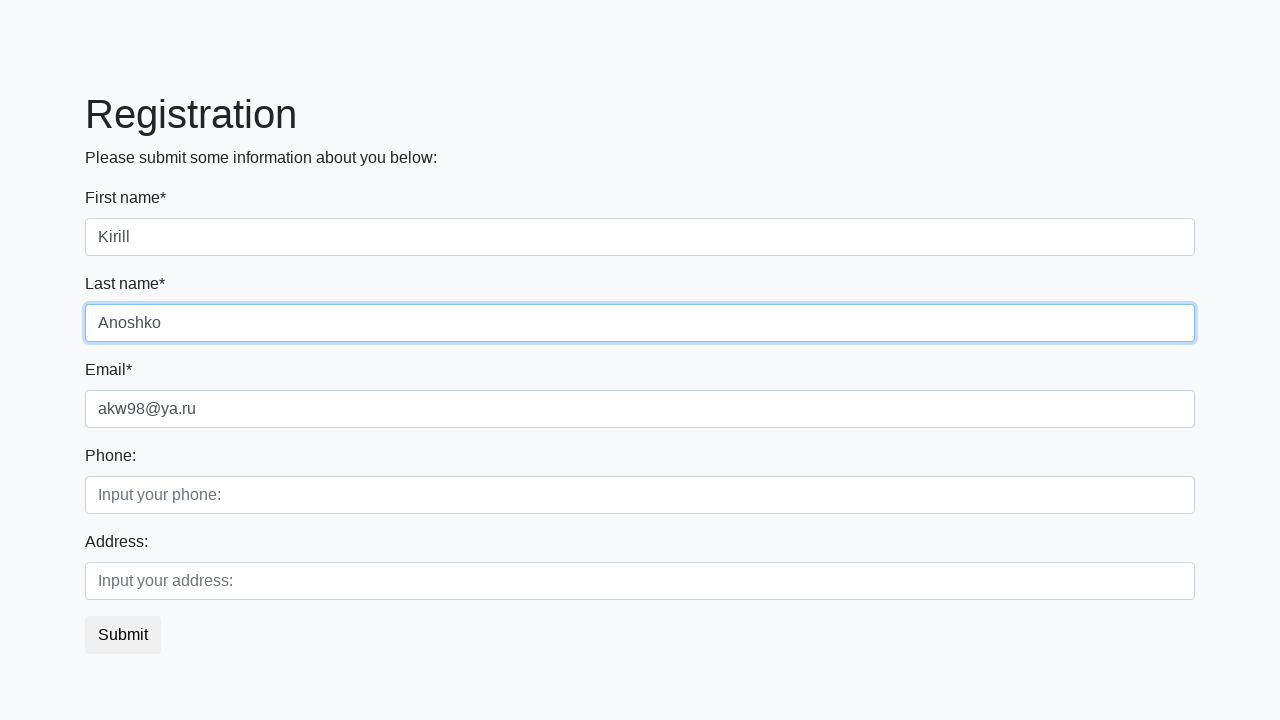

Clicked submit button to register at (123, 635) on button.btn
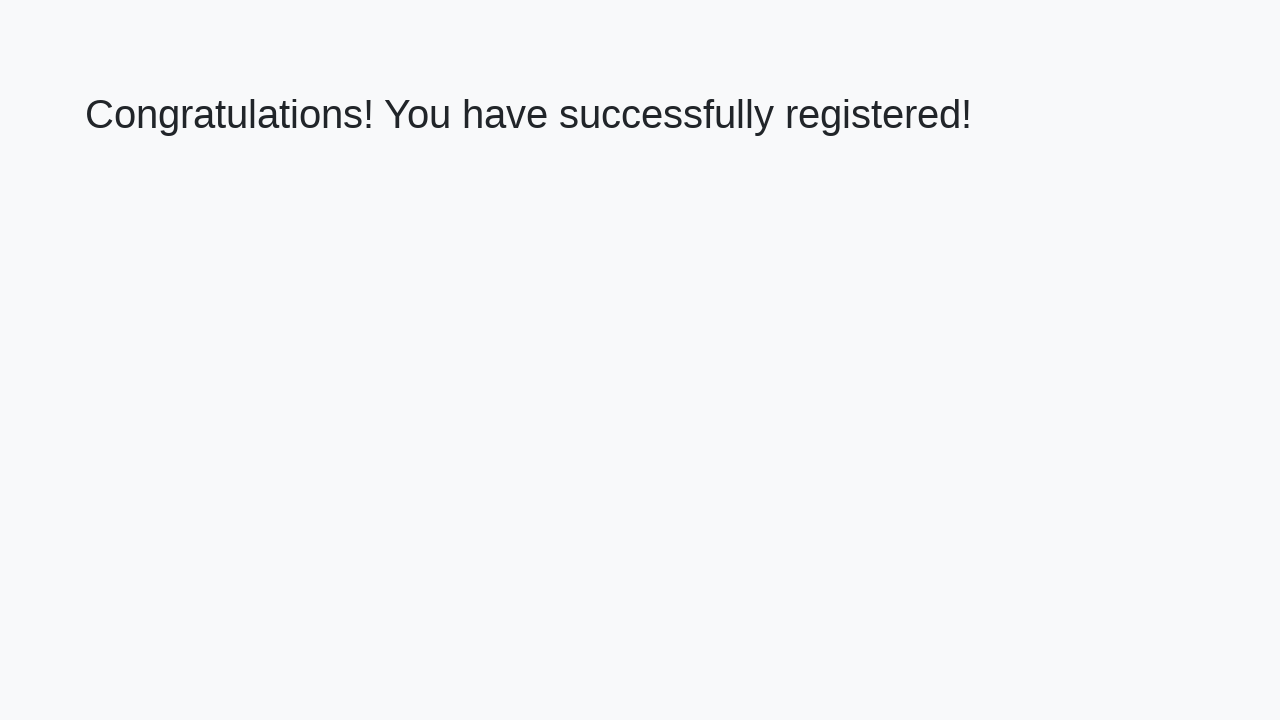

Waited for success message heading to load
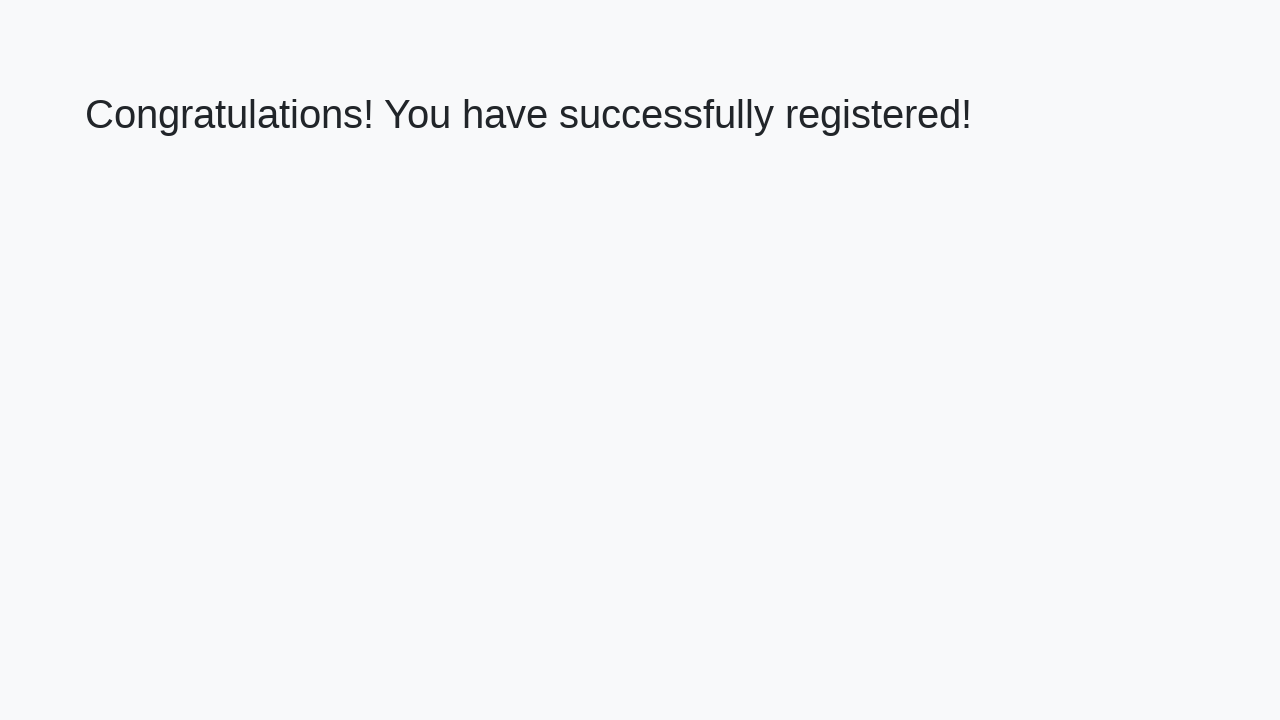

Retrieved success message text
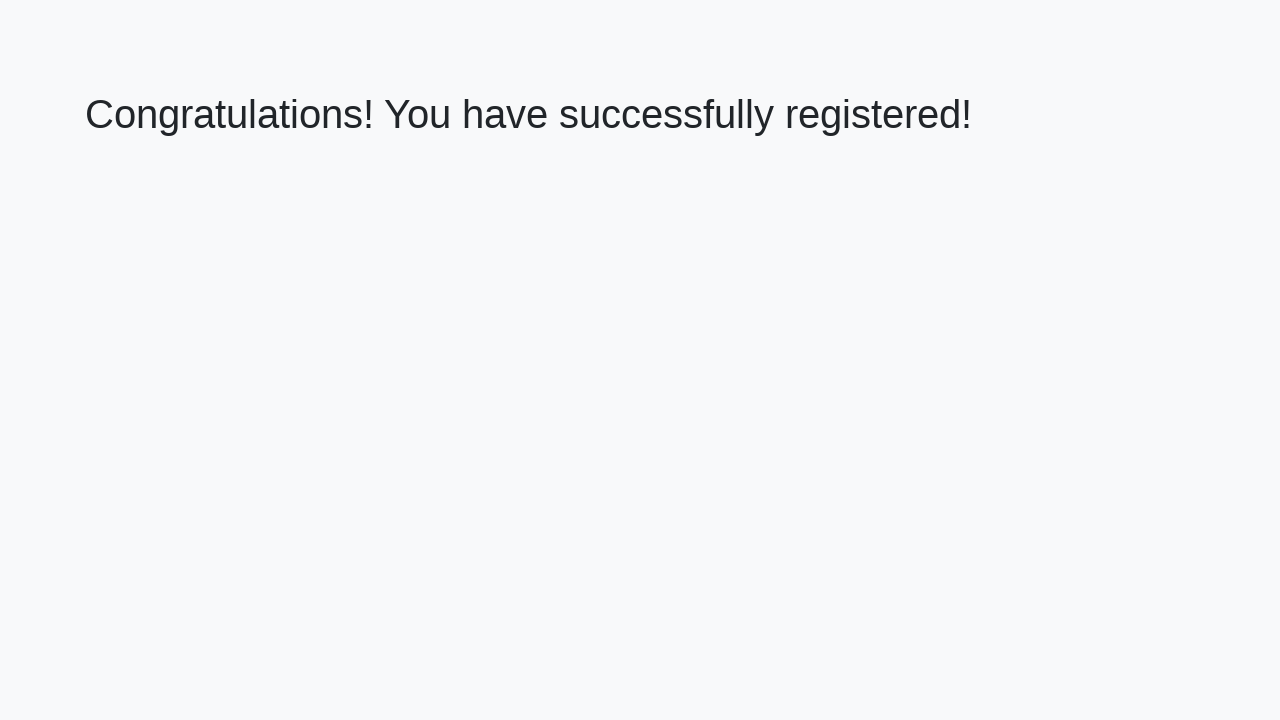

Verified success message: 'Congratulations! You have successfully registered!'
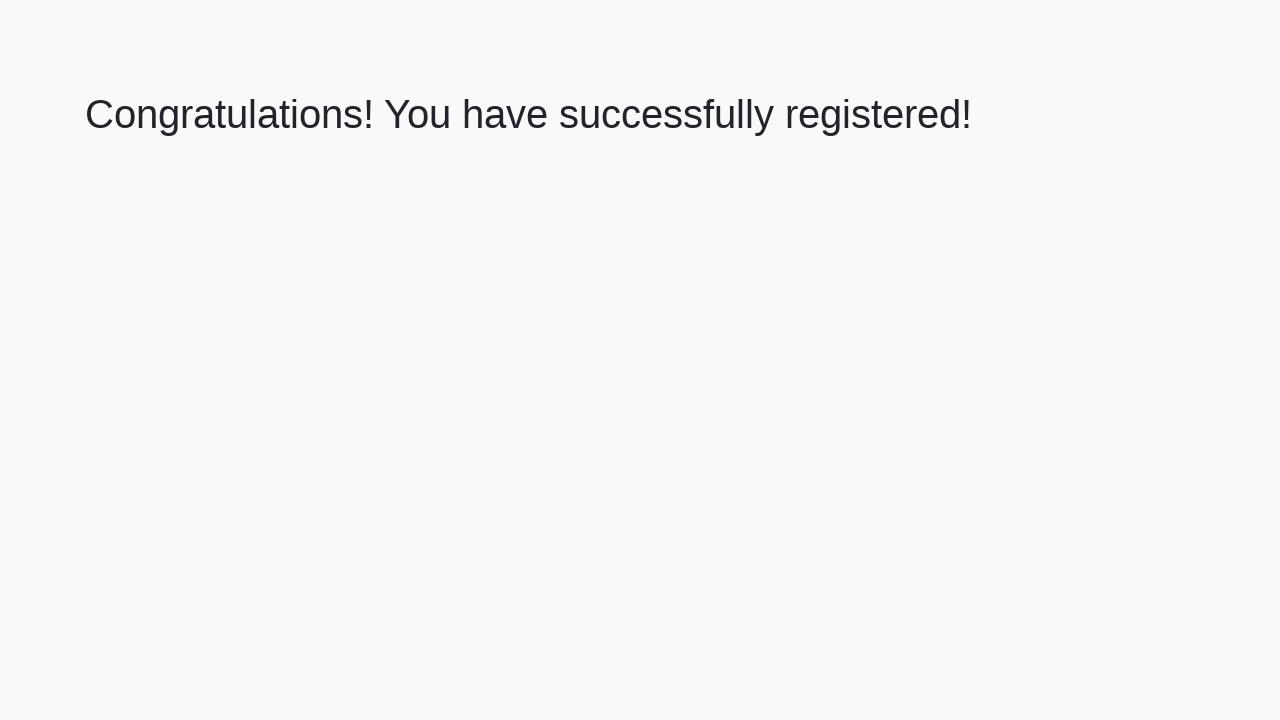

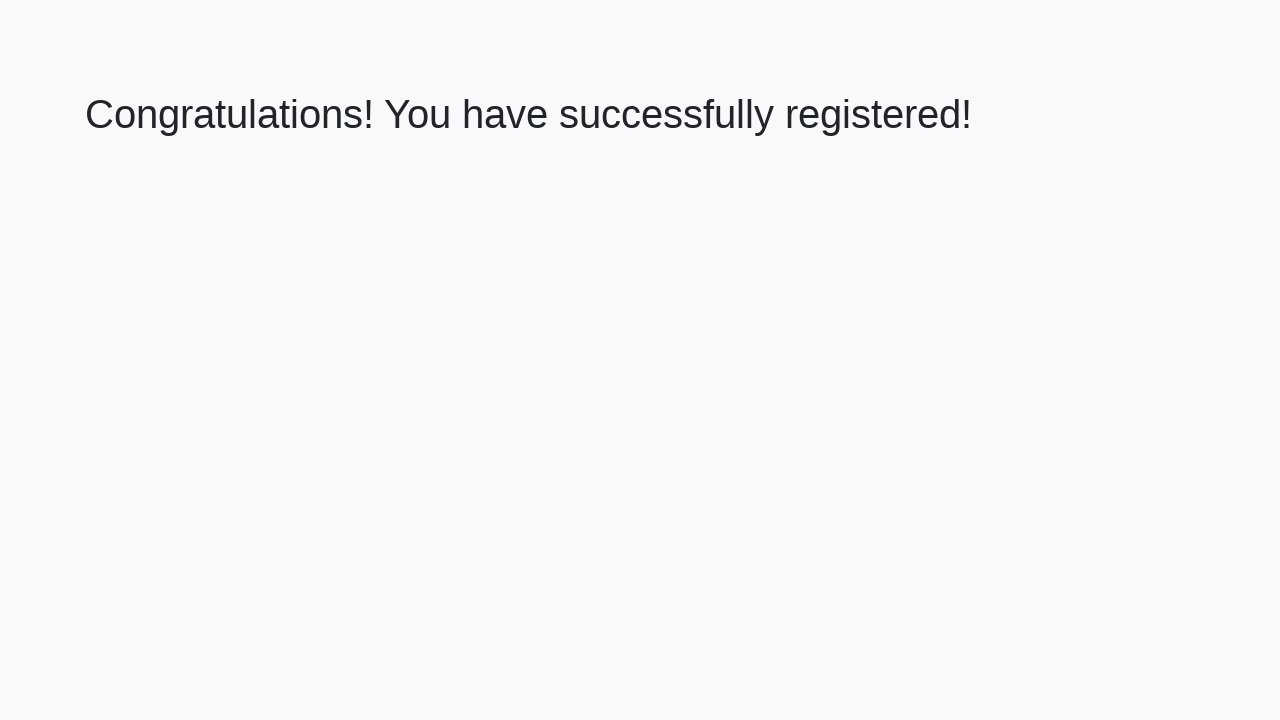